Tests page load and button click on an Angular demo application. The original script measured load time under throttled network conditions, but the core automation is navigating to the page and clicking a primary button.

Starting URL: https://rahulshettyacademy.com/angularAppdemo/

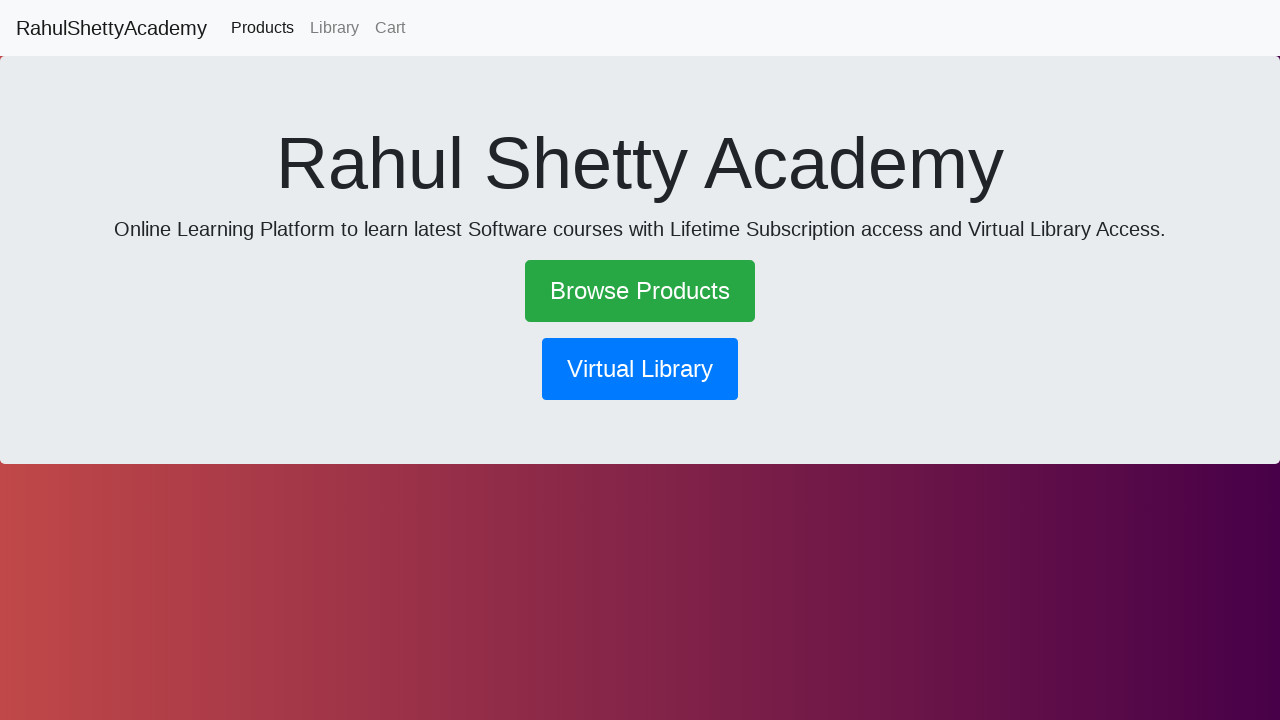

Waited for page to reach networkidle state
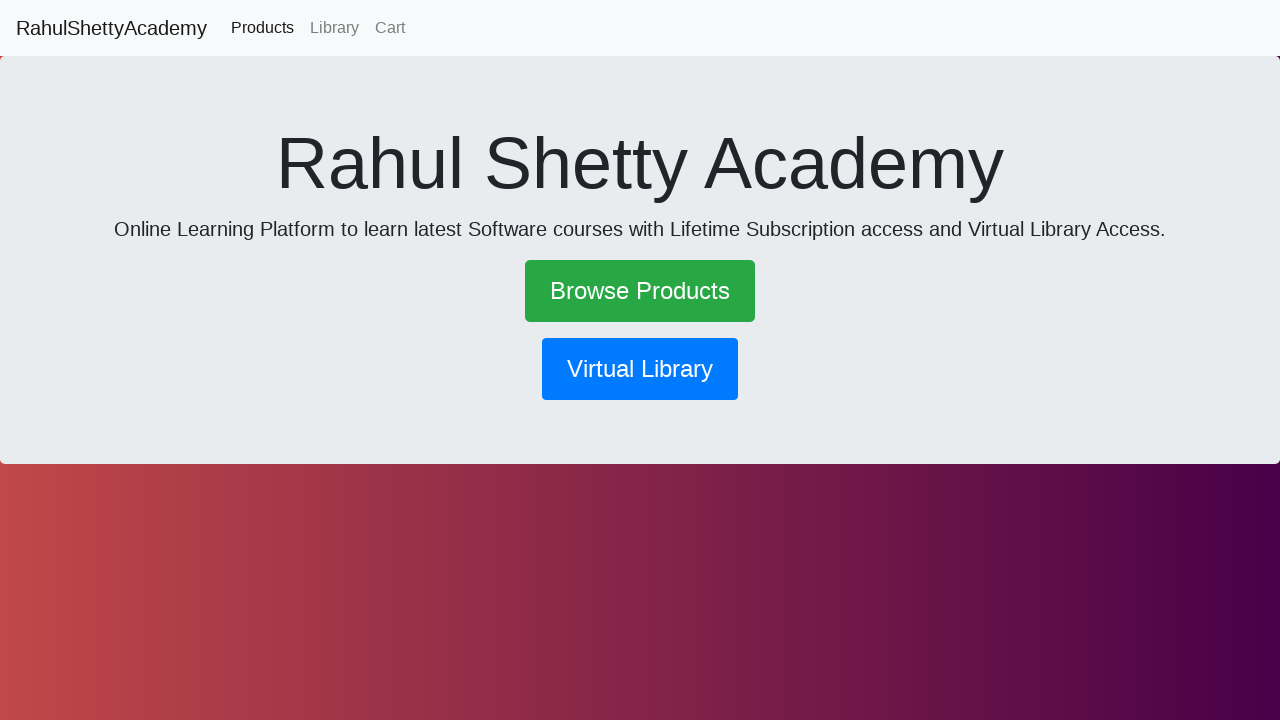

Clicked the primary button on Angular demo page at (640, 369) on .btn.btn-primary
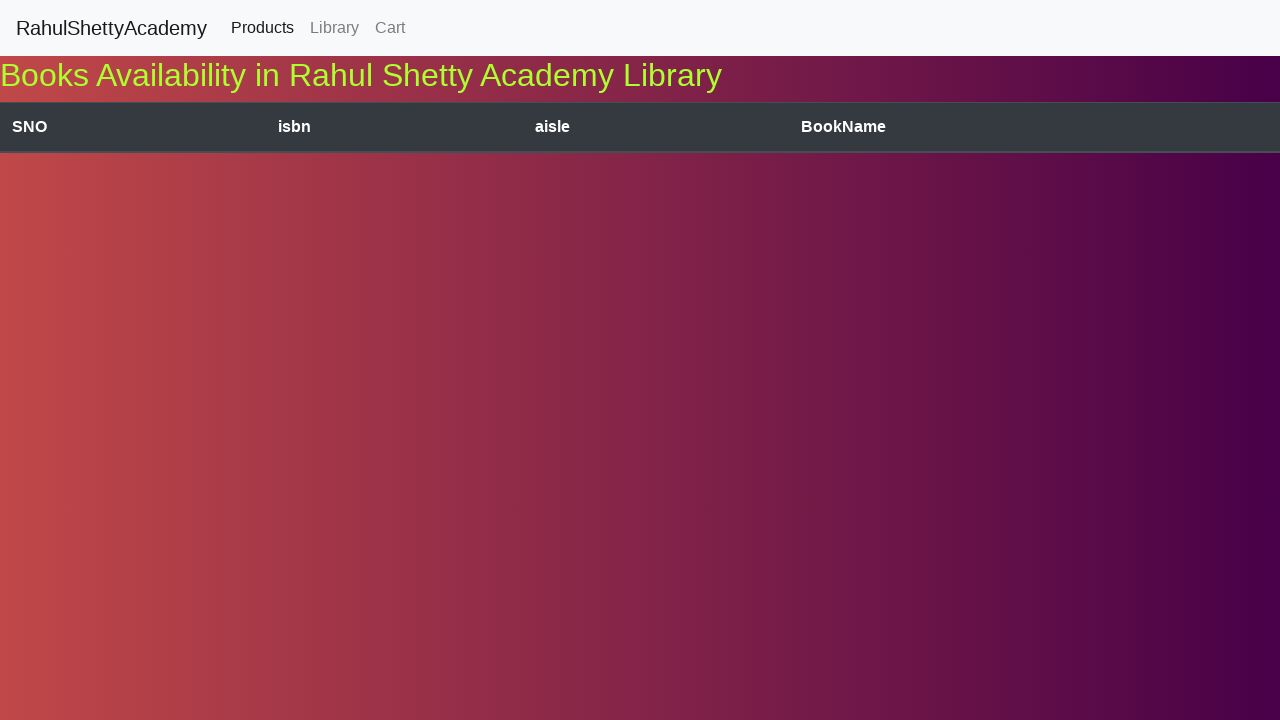

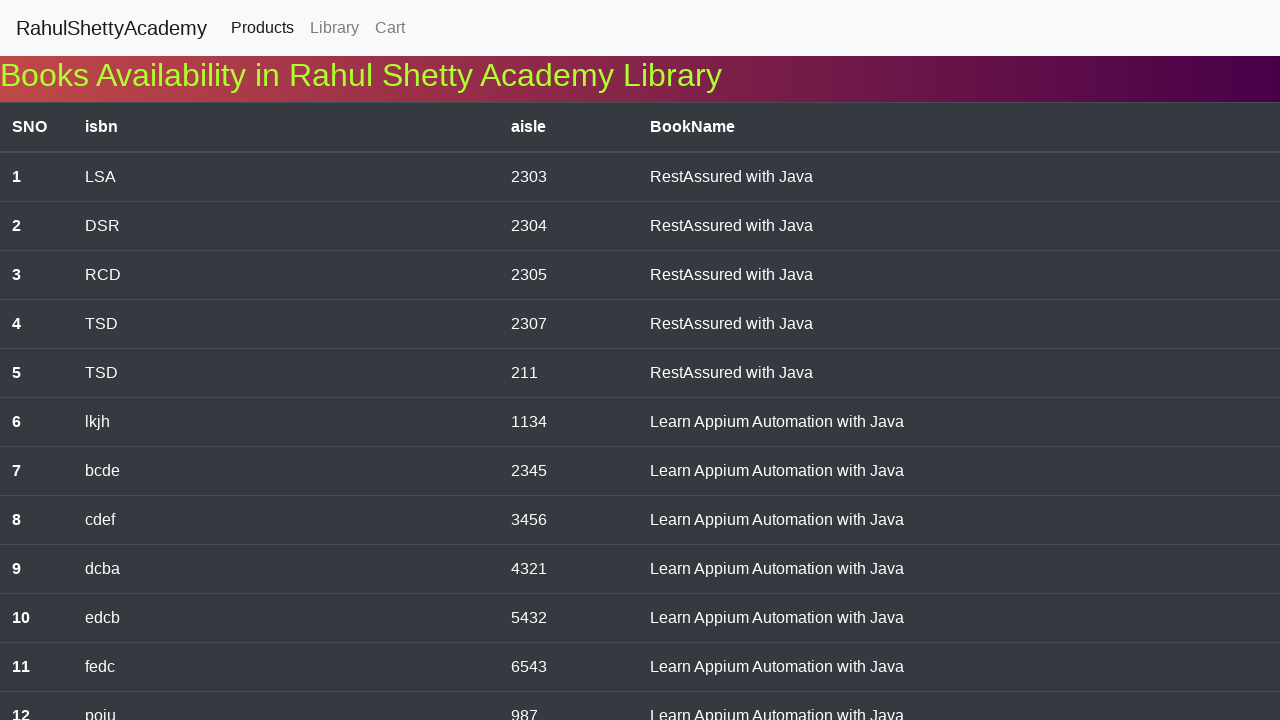